Tests handling of confirmation alert by navigating to the confirmation alert tab, triggering the alert, and dismissing it

Starting URL: http://demo.automationtesting.in/Alerts.html

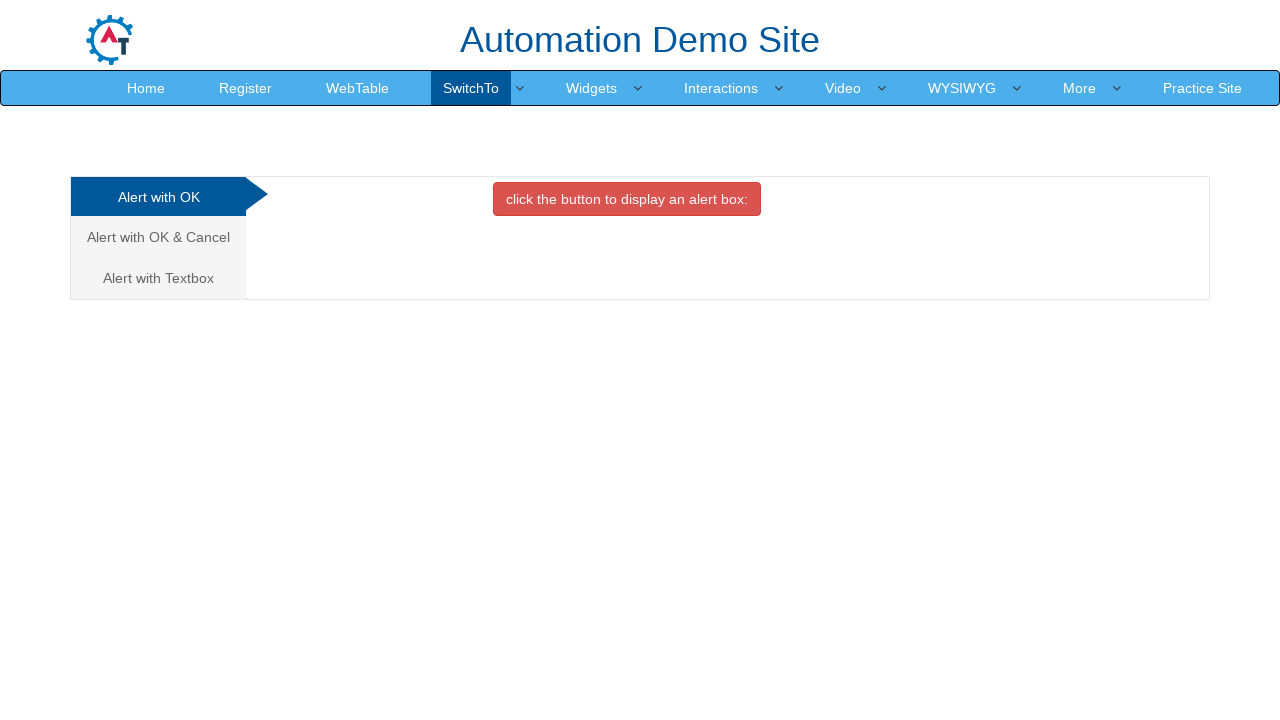

Clicked on the confirmation alert tab at (158, 237) on xpath=/html/body/div[1]/div/div/div/div[1]/ul/li[2]/a
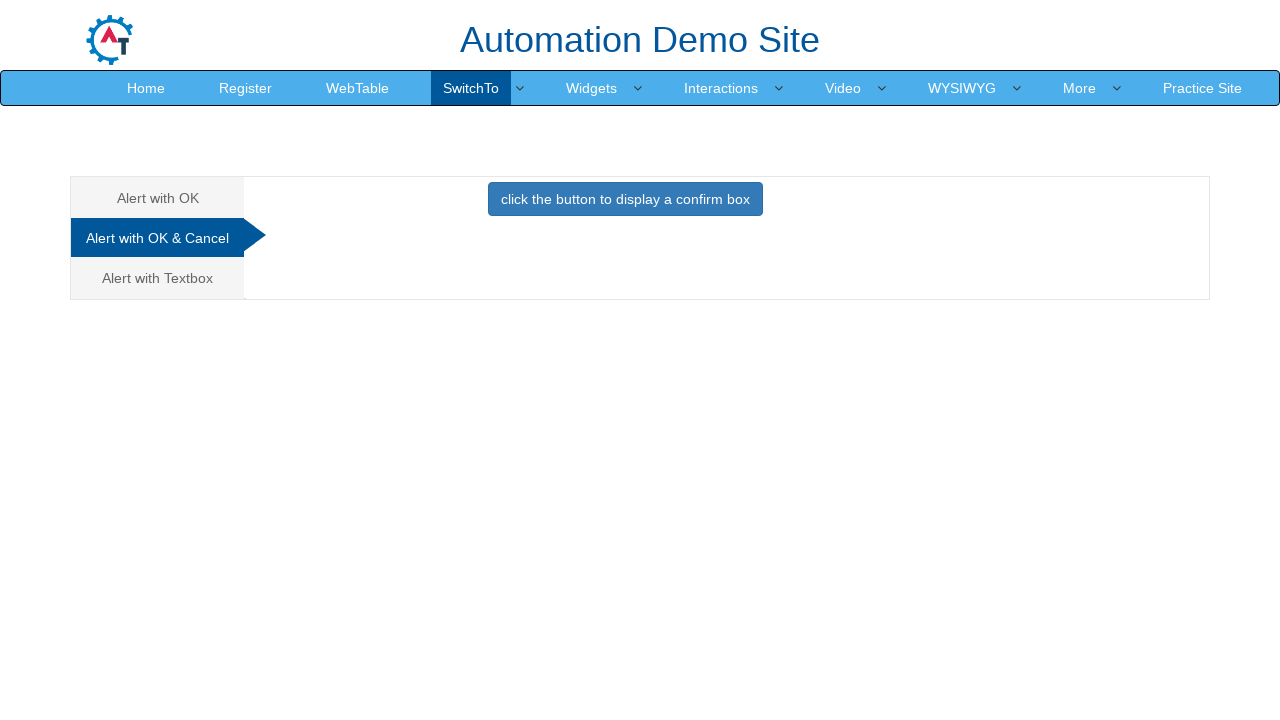

Clicked button to trigger confirmation alert at (625, 199) on xpath=//*[@id='CancelTab']/button
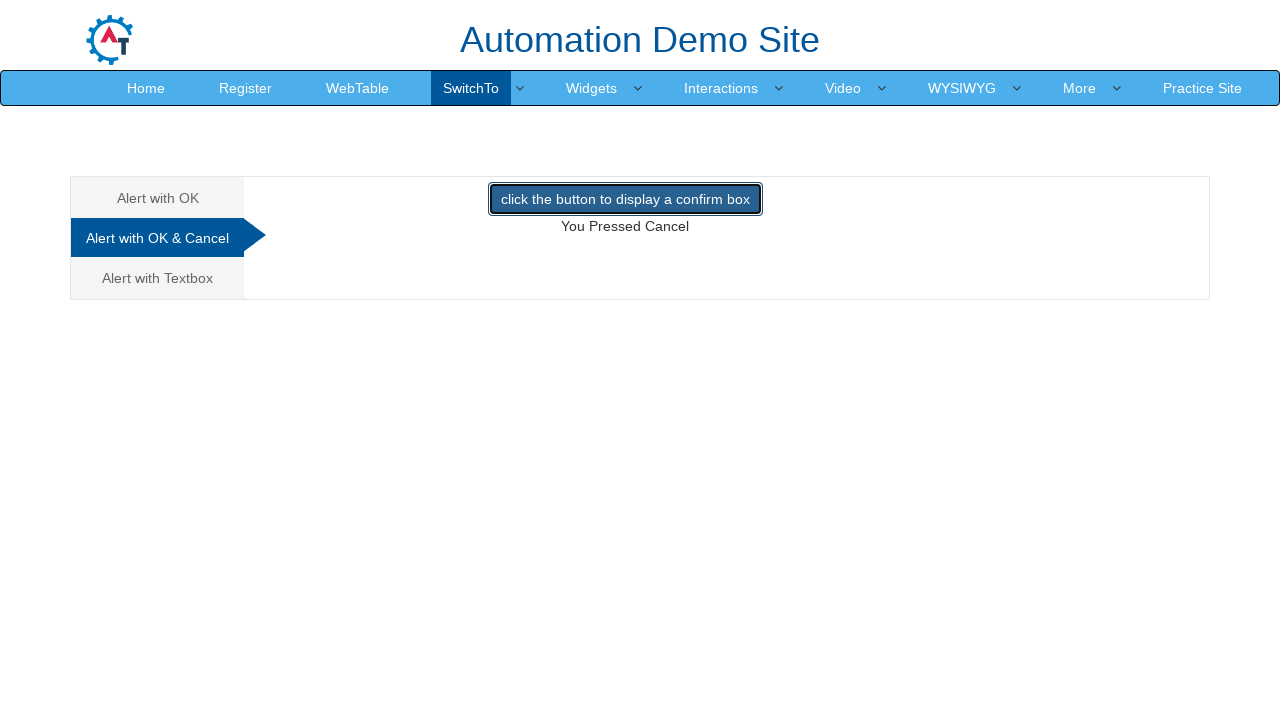

Set up dialog handler to dismiss confirmation alert
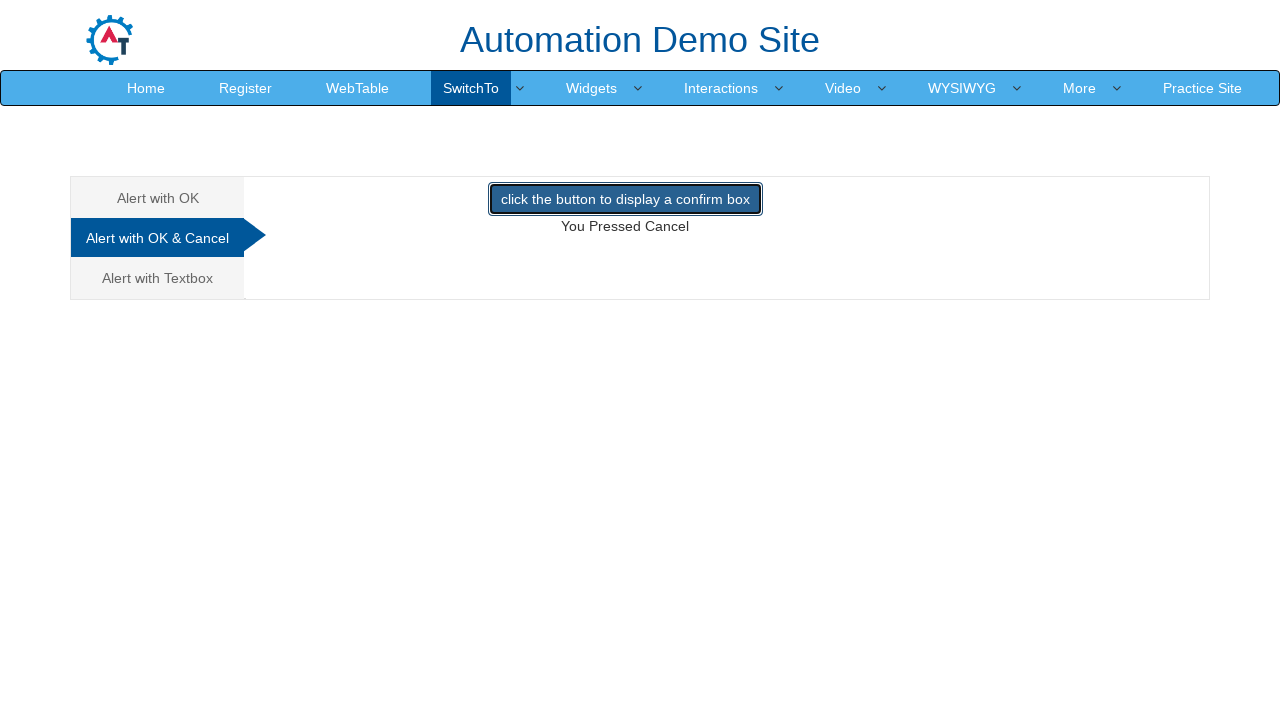

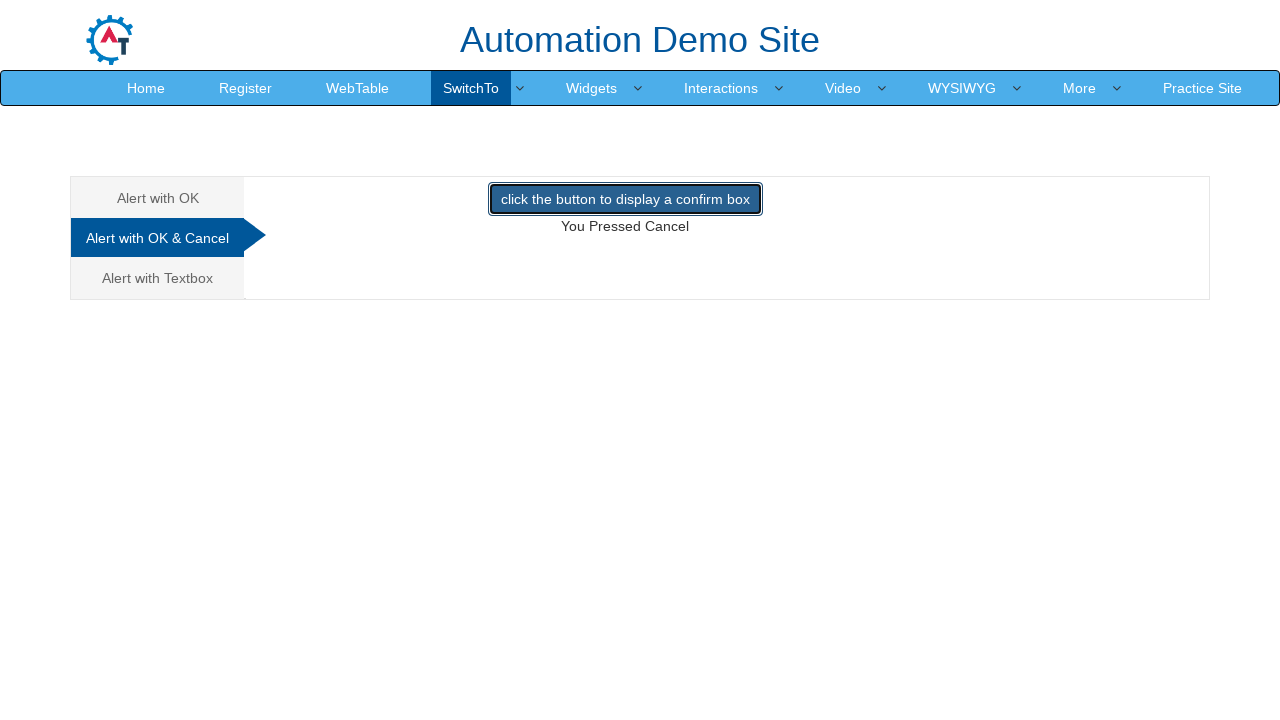